Navigates to DuckDuckGo search engine and loads the page. The script is primarily setup code that opens the browser to DuckDuckGo.

Starting URL: https://duckduckgo.com

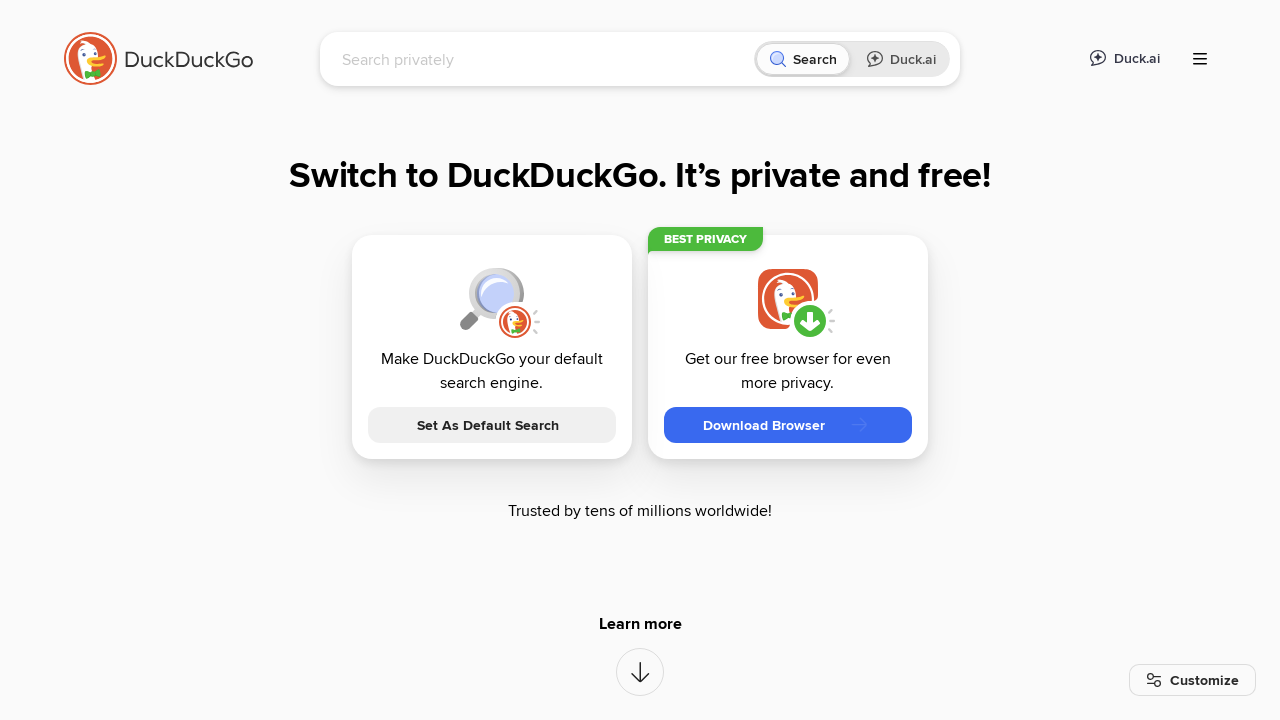

DuckDuckGo search input field loaded and is accessible
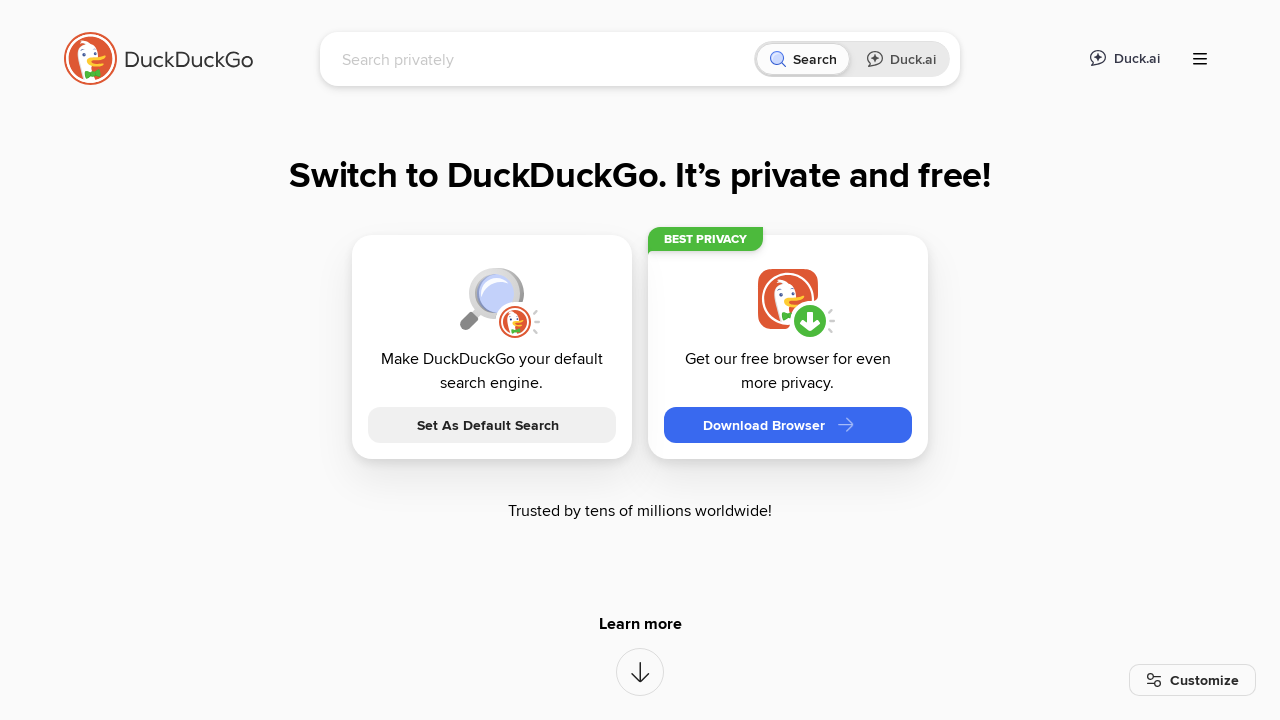

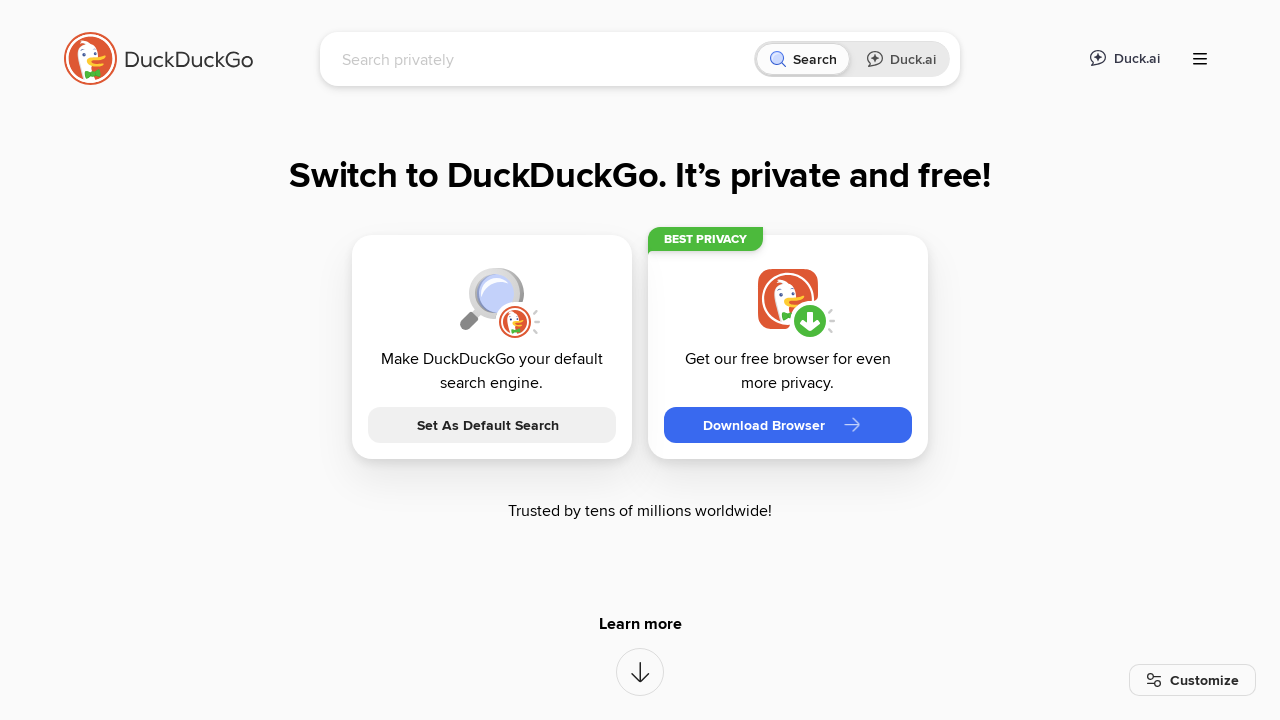